Tests checkbox functionality by navigating to the checkboxes page, checking any unchecked checkboxes, and navigating back to the home page.

Starting URL: https://the-internet.herokuapp.com

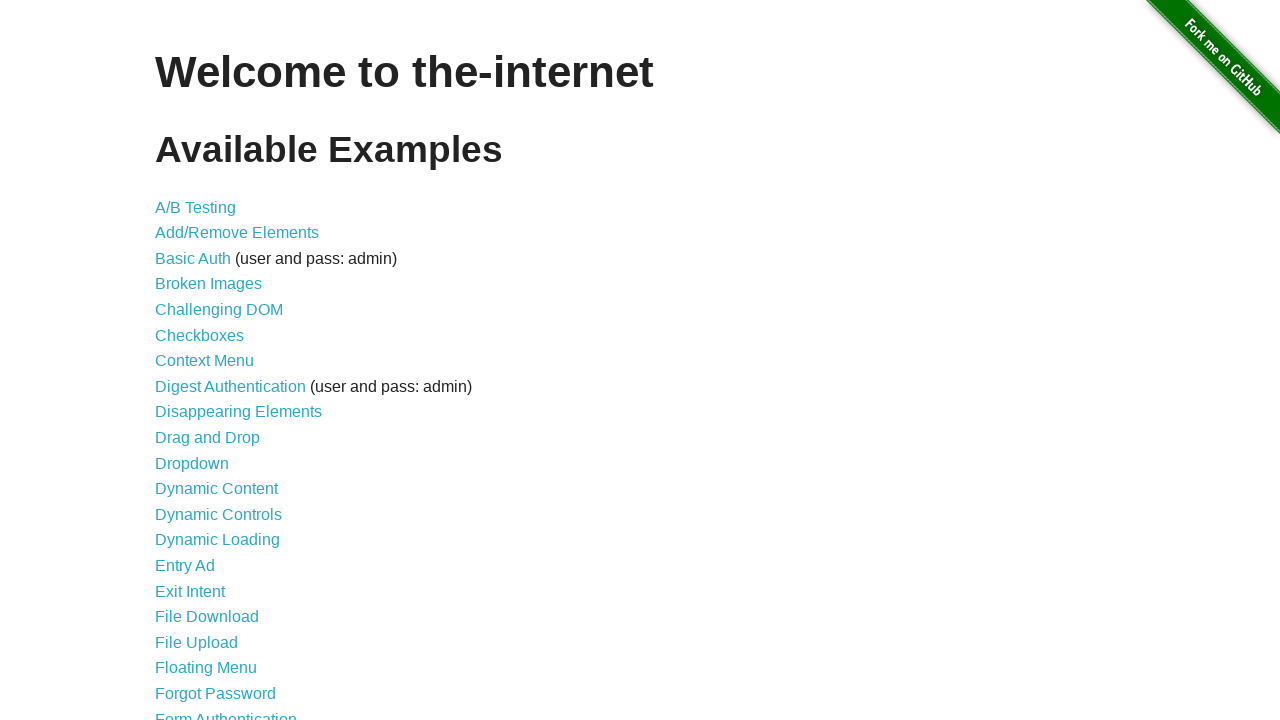

Clicked on the 'Checkboxes' link to navigate to checkboxes page at (200, 335) on text=Checkboxes
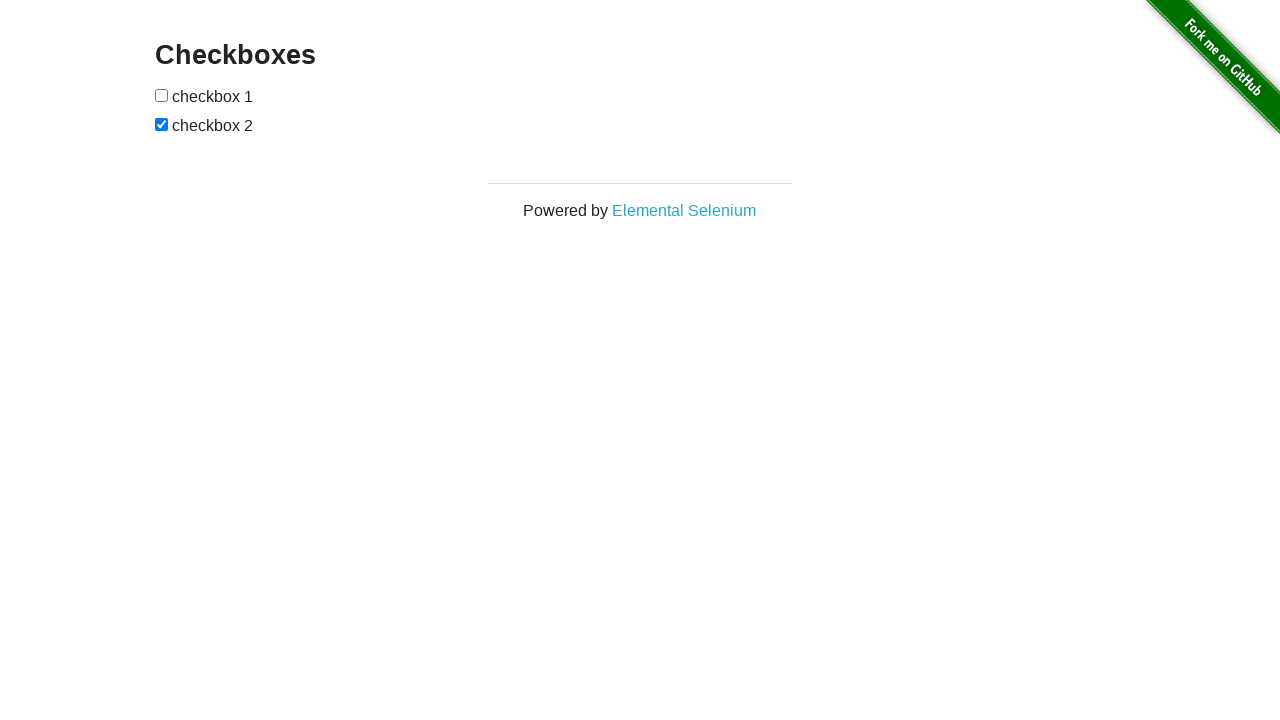

Checkboxes loaded and became visible
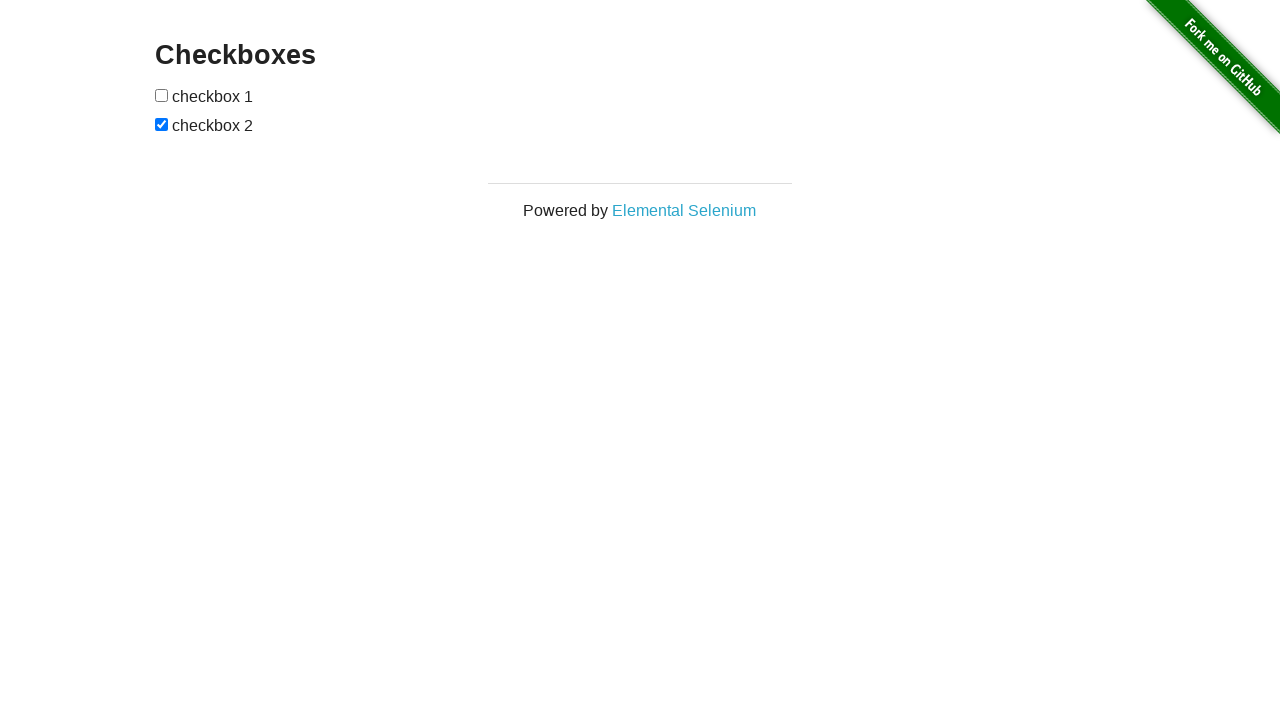

Located all checkboxes on the page
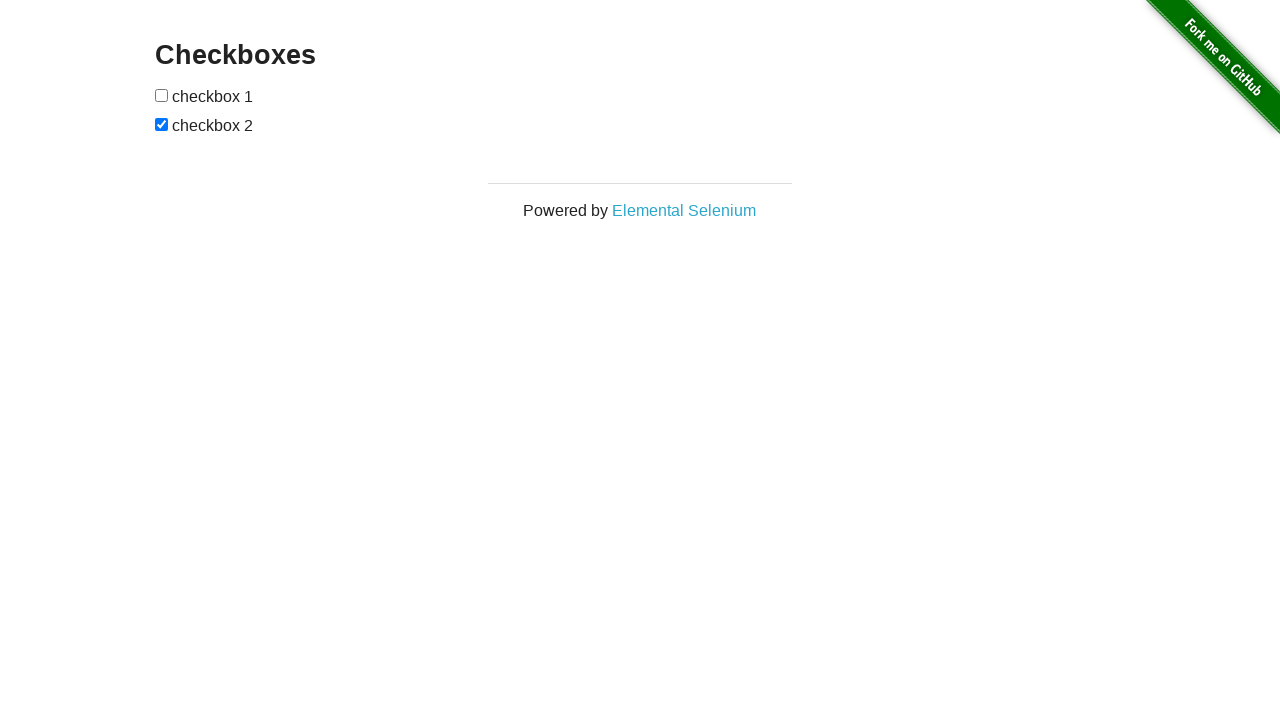

Found 2 checkboxes on the page
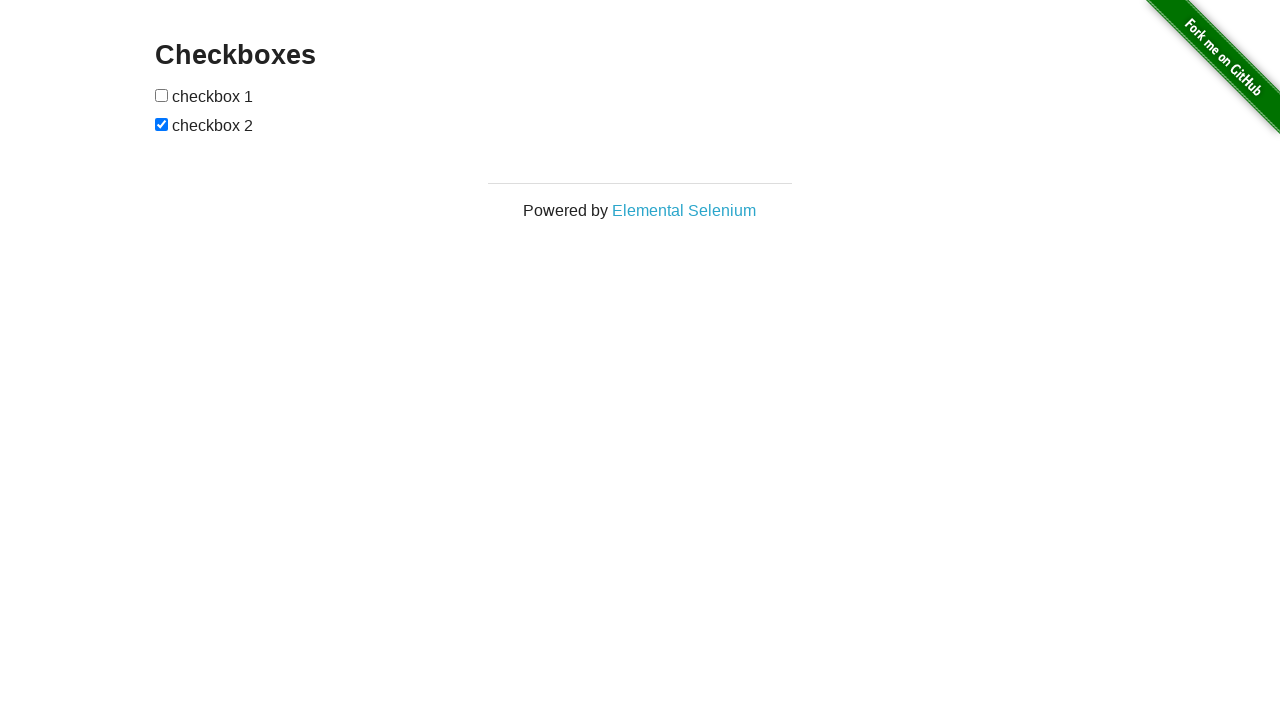

Checked unchecked checkbox 1 at (162, 95) on #checkboxes input >> nth=0
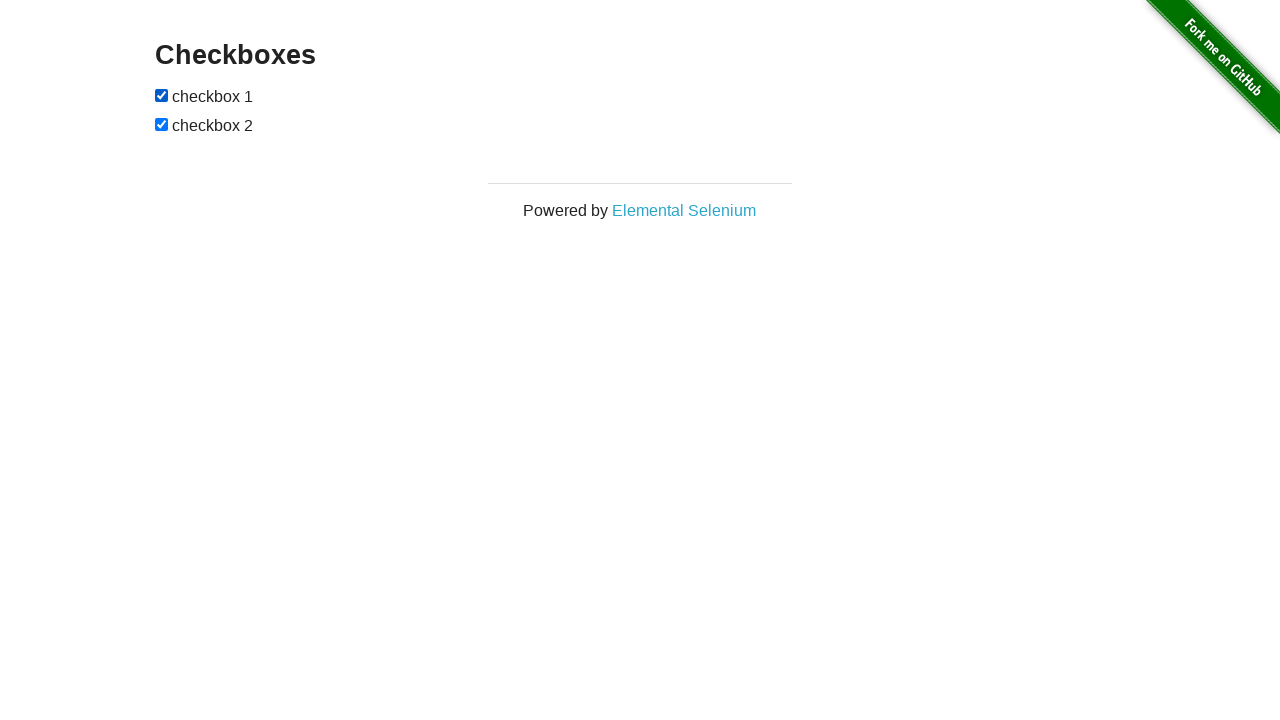

Navigated back to home page
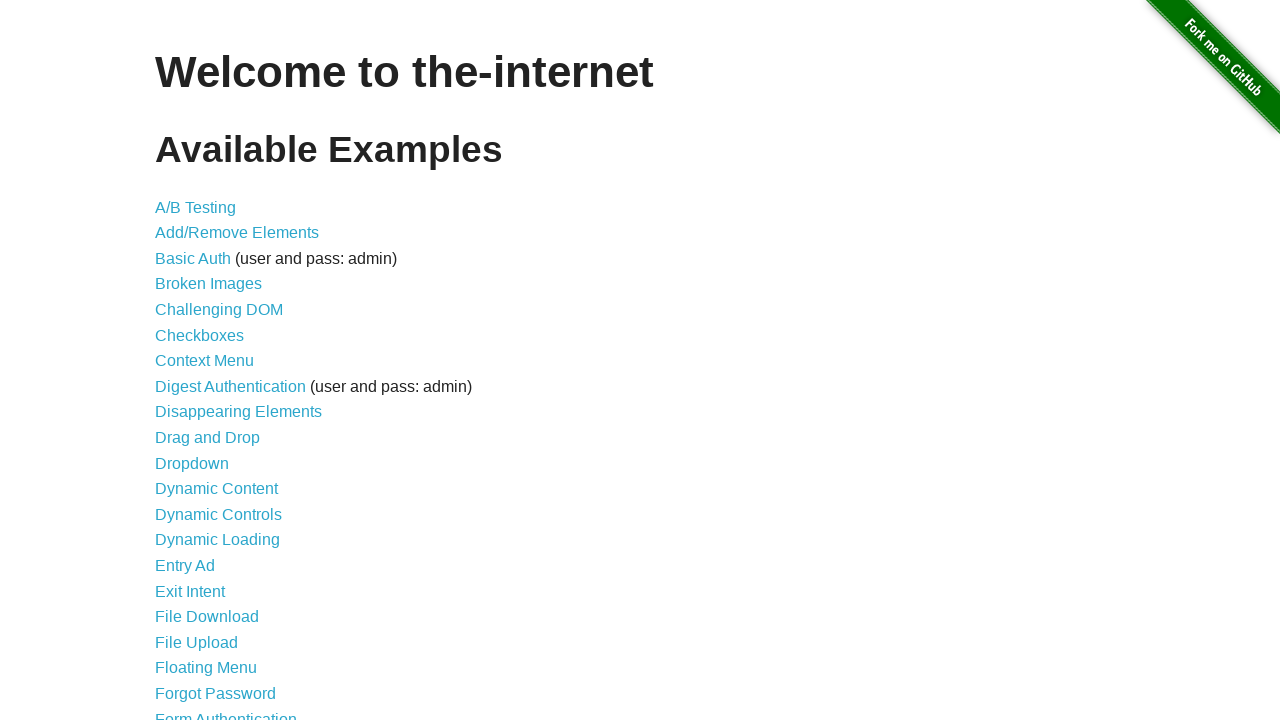

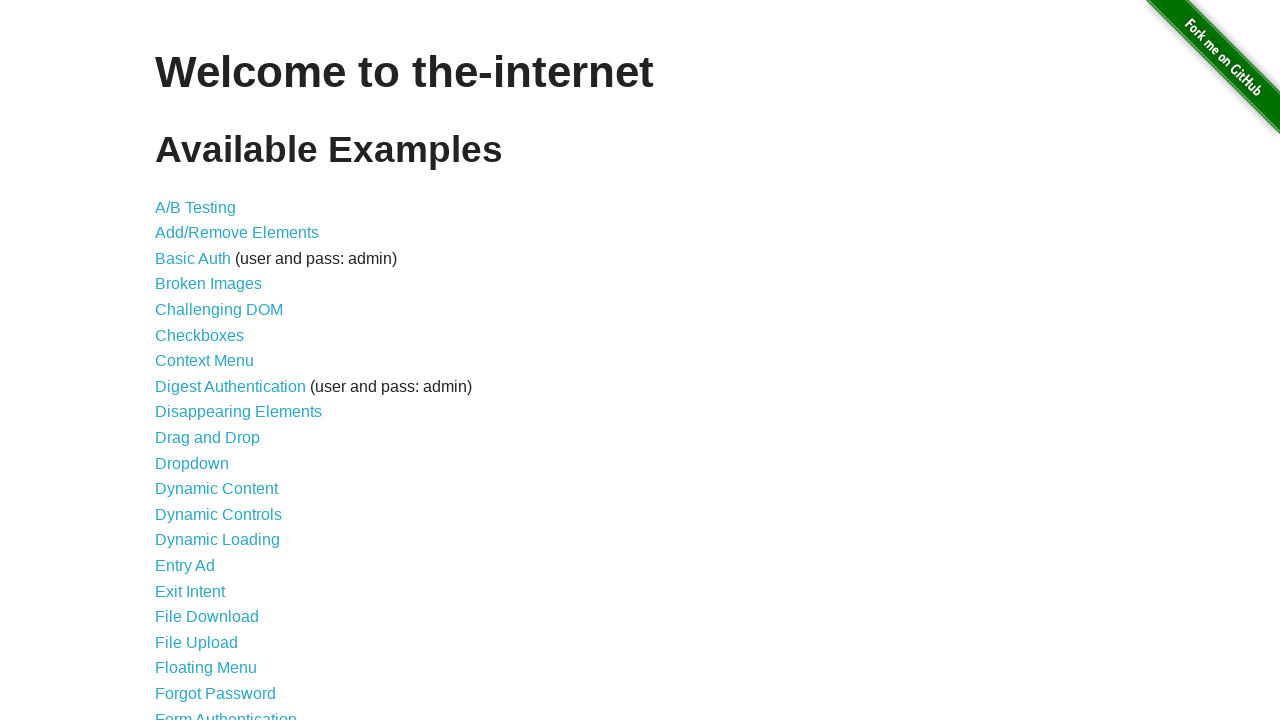